Fills out a demo request form on OrangeHRM website with name, email, company name, and contact information

Starting URL: https://www.orangehrm.com/en/book-a-free-demo/

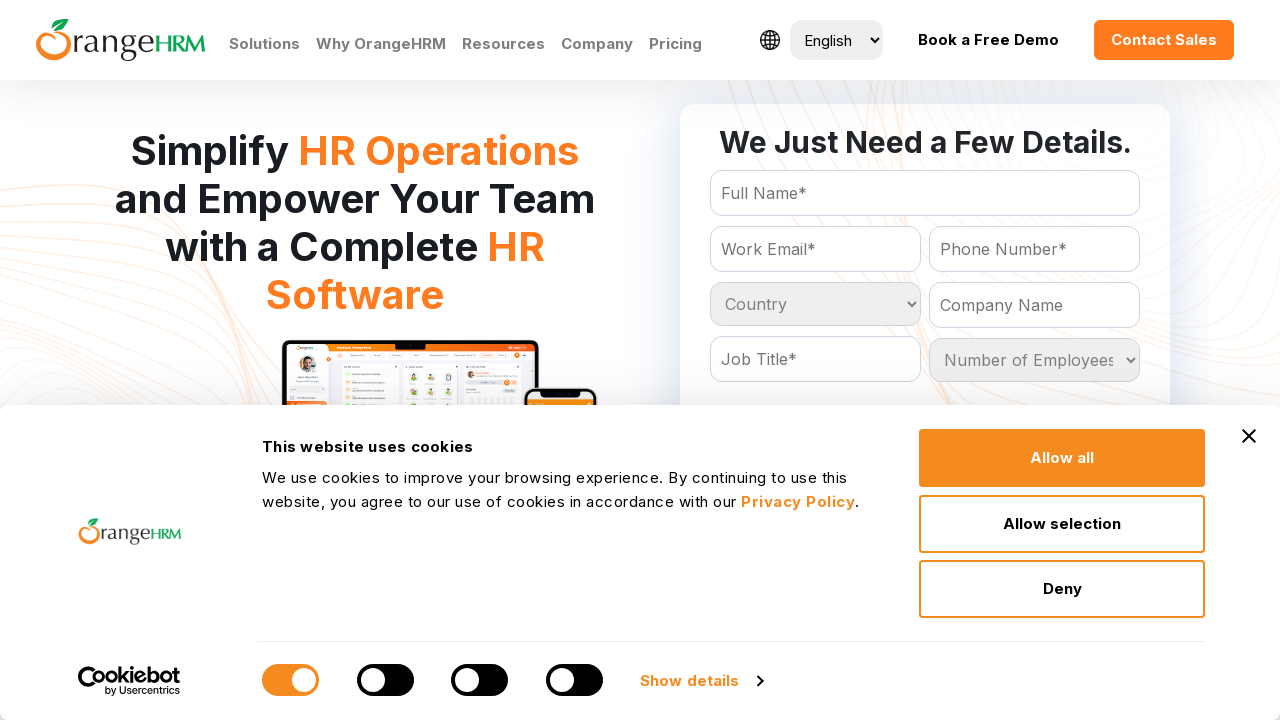

Filled Full Name field with 'John Smith' on #Form_getForm_FullName
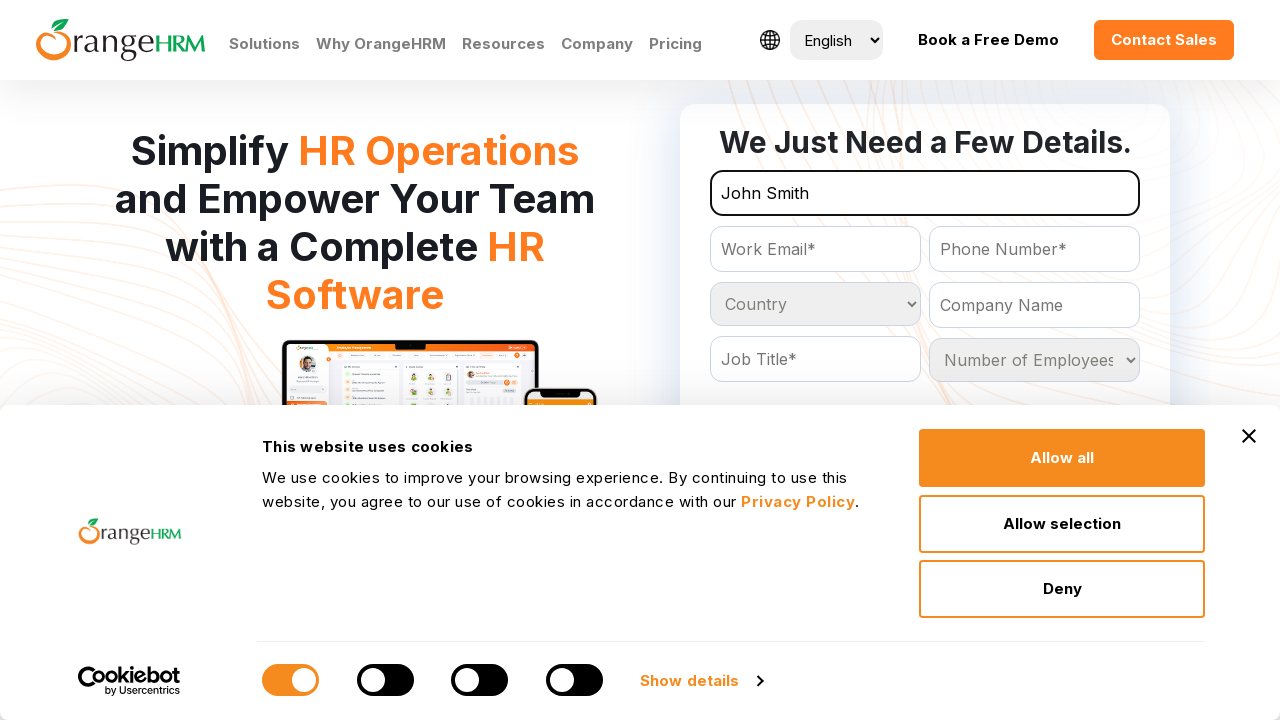

Filled Business Email field with 'john.smith@techcorp.com' on #Form_getForm_Email
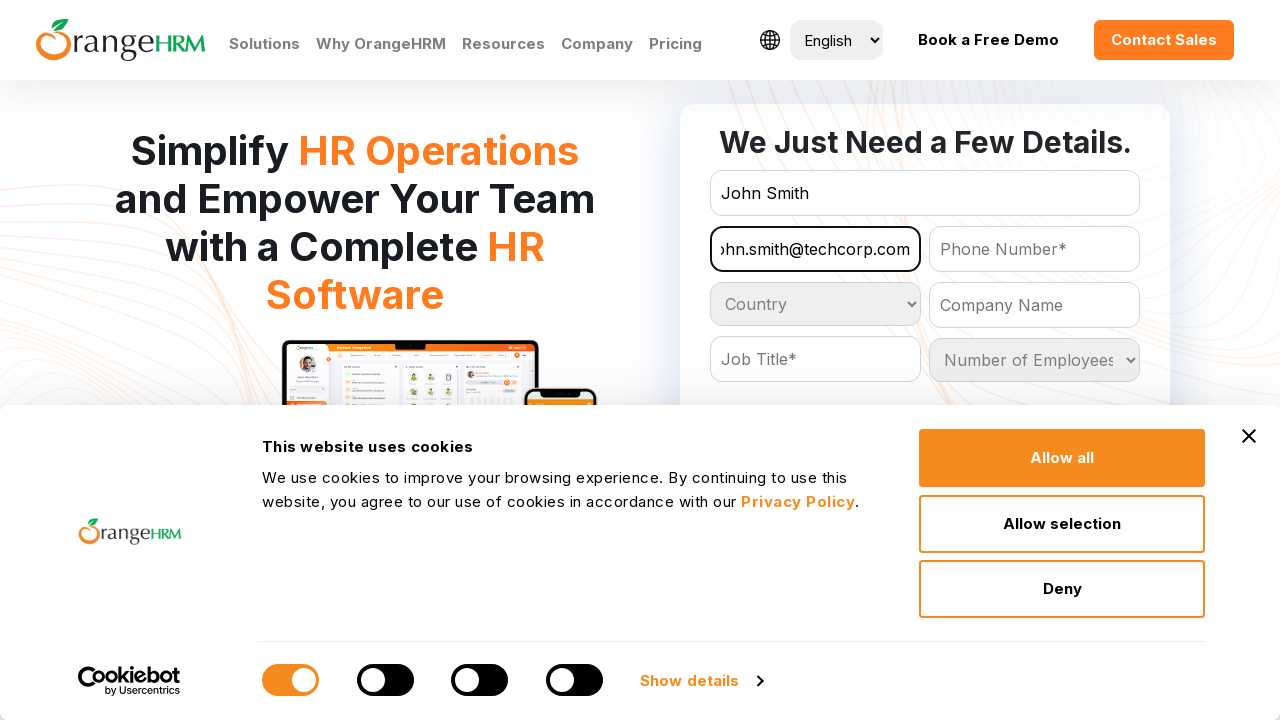

Filled Company Name field with 'Zephyr Technologies' on #Form_getForm_CompanyName
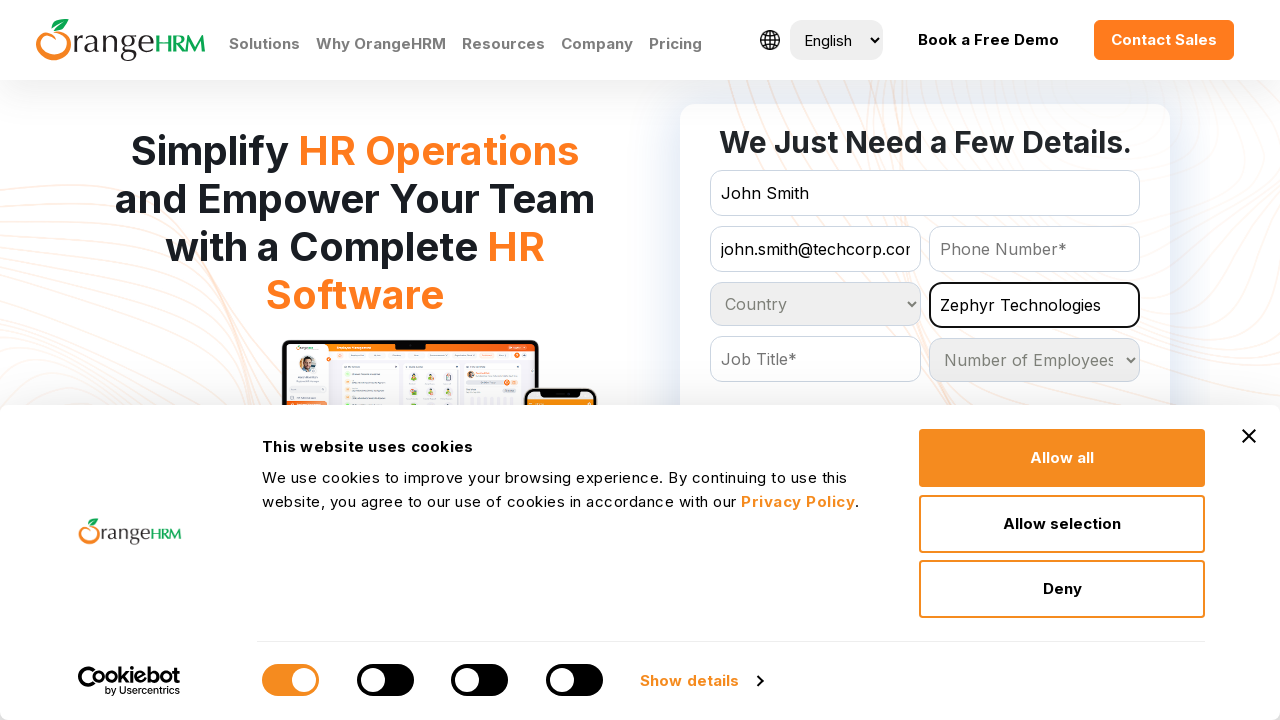

Filled Contact Number field with '7105547447' on #Form_getForm_Contact
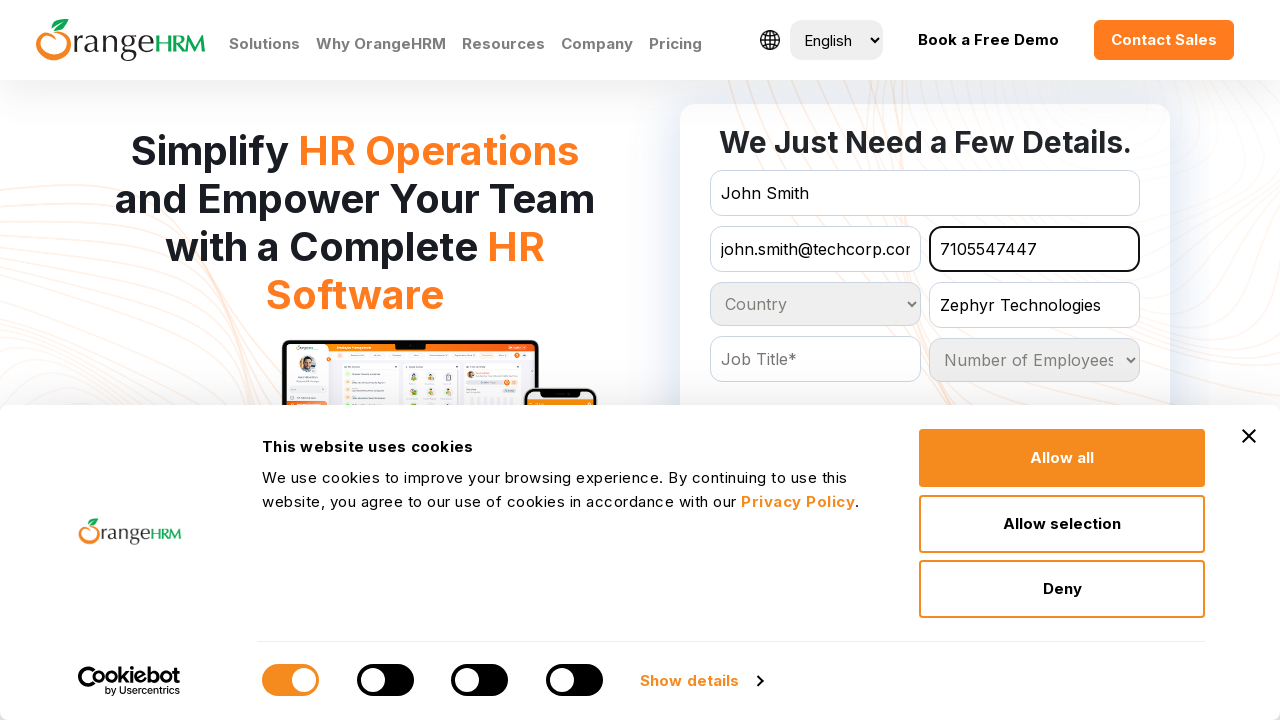

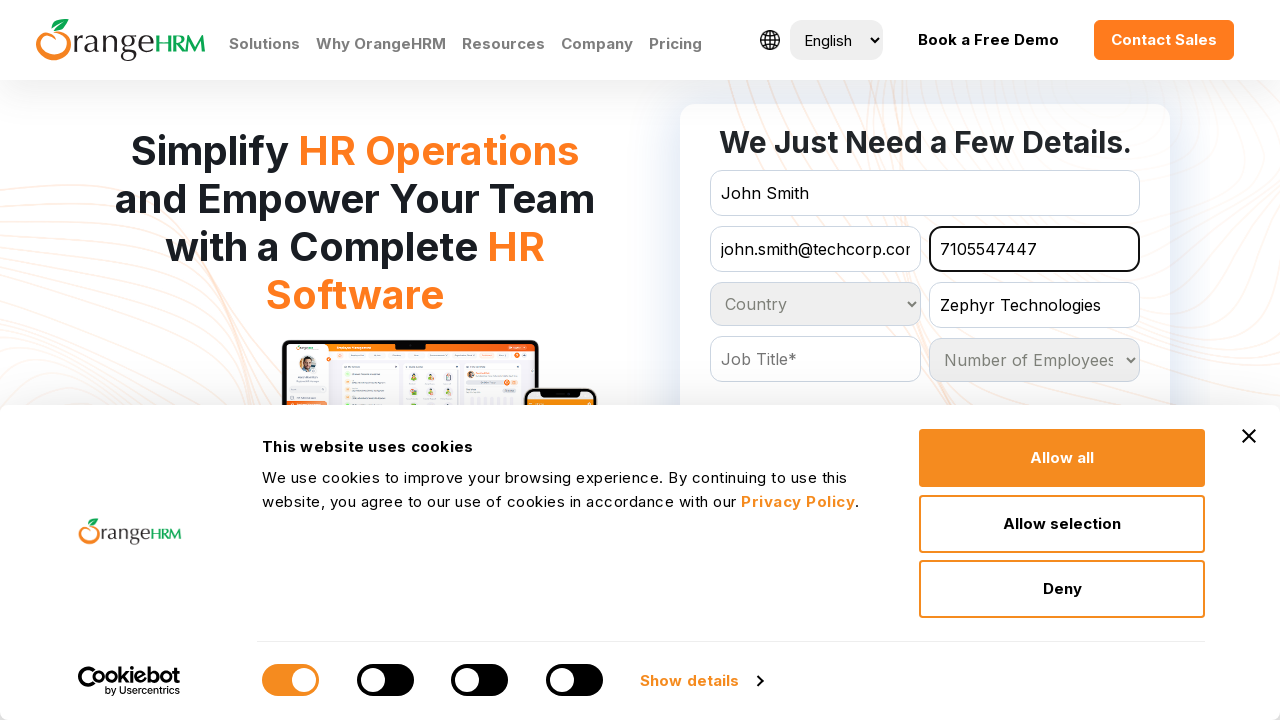